Navigates to whiteboxqa.com and verifies the page loads by checking the title is available

Starting URL: http://whiteboxqa.com

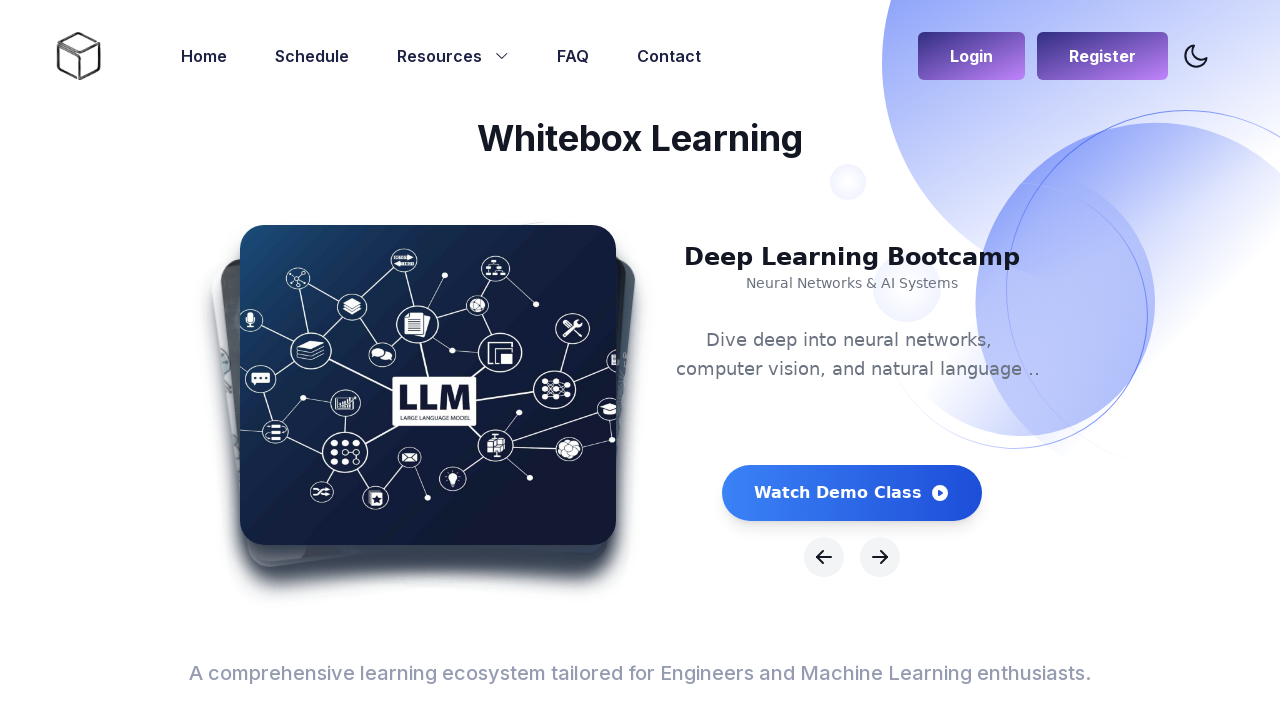

Navigated to http://whiteboxqa.com
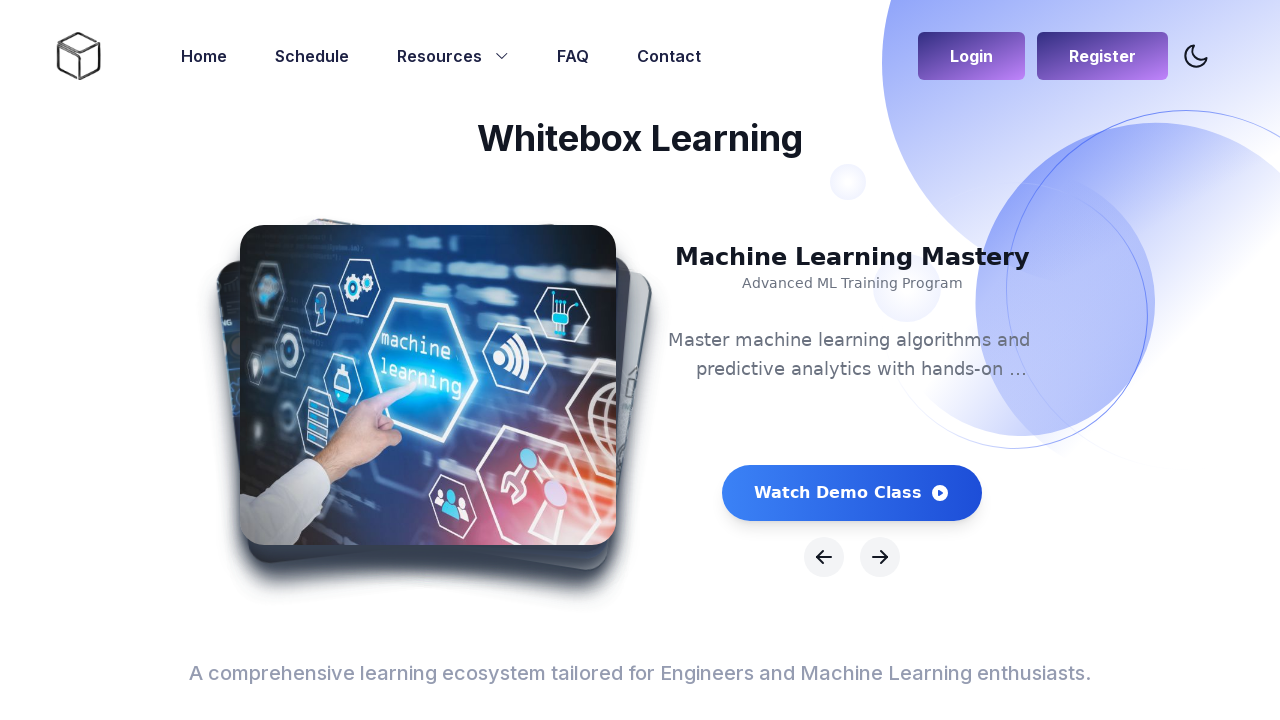

Page DOM content loaded
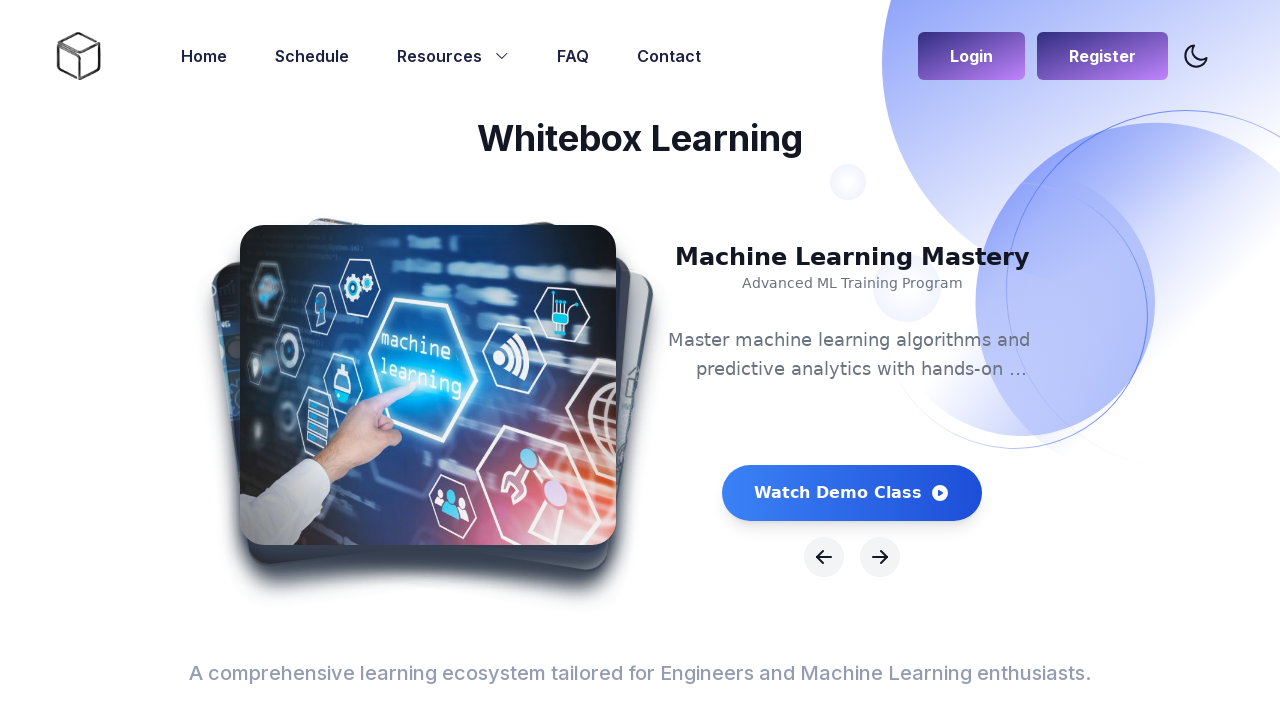

Retrieved page title: Whitebox-Learning - AIML Training and Placements in Bay area
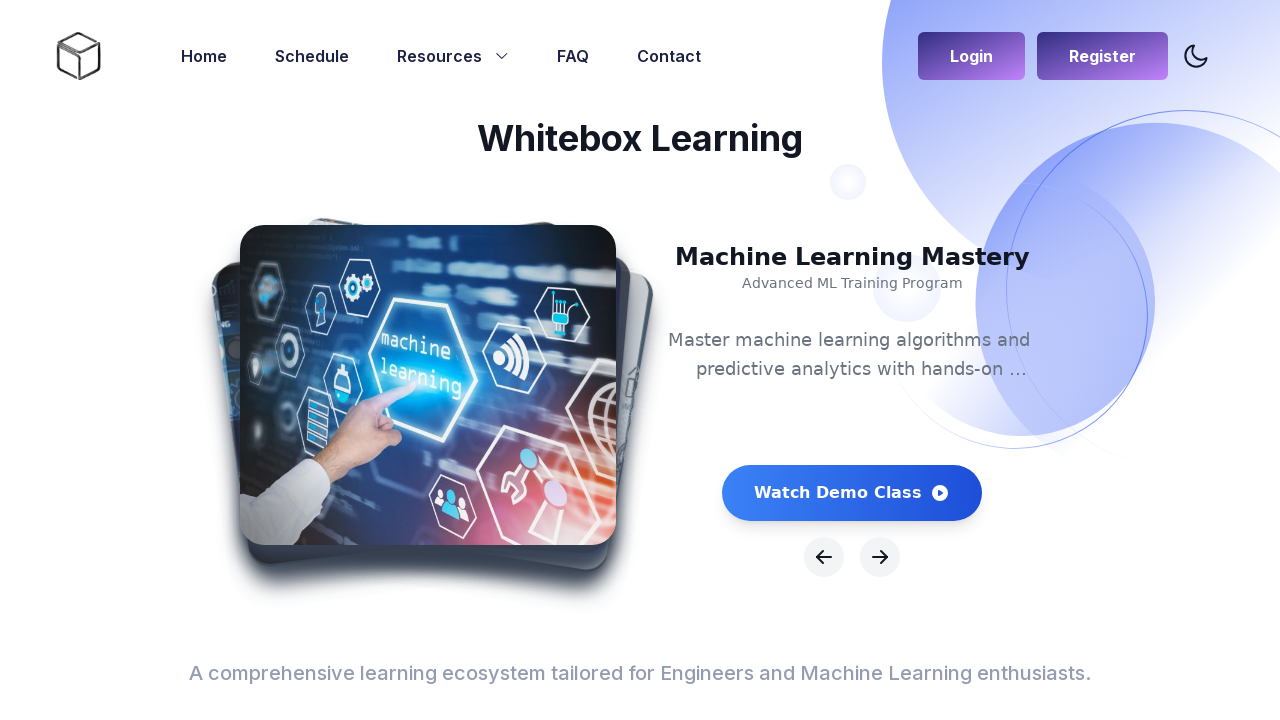

Verified page title is not empty
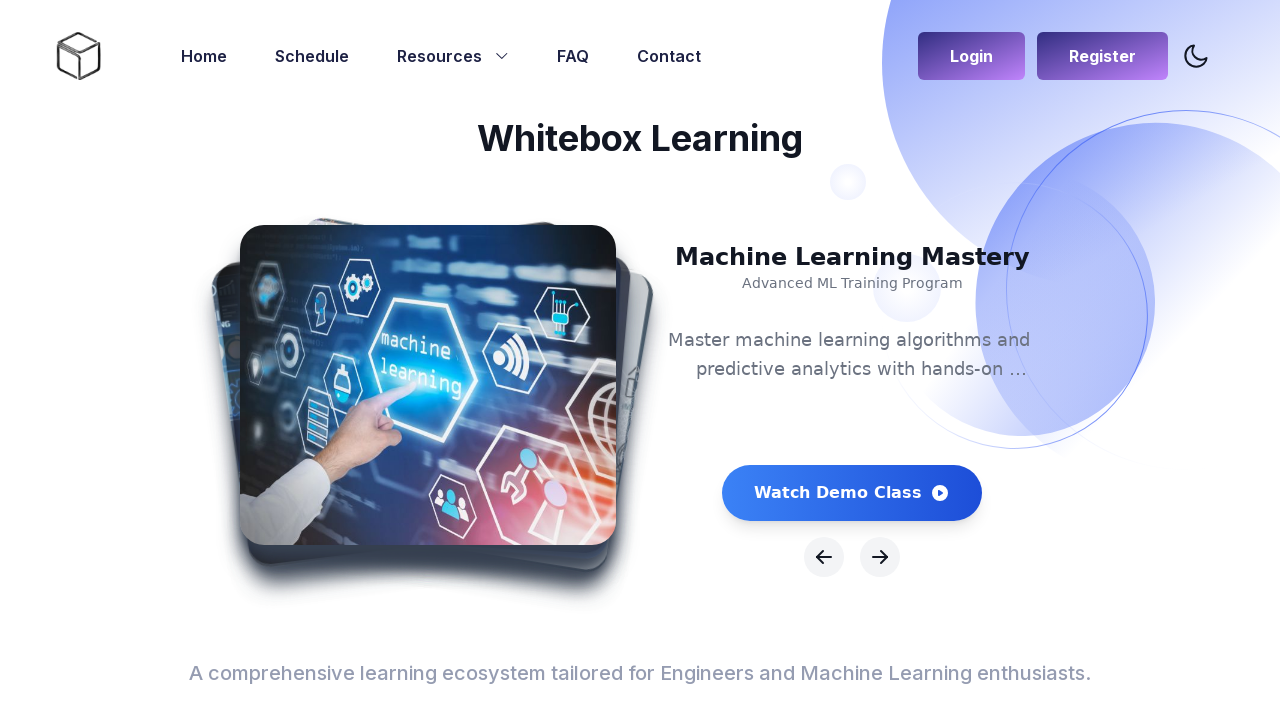

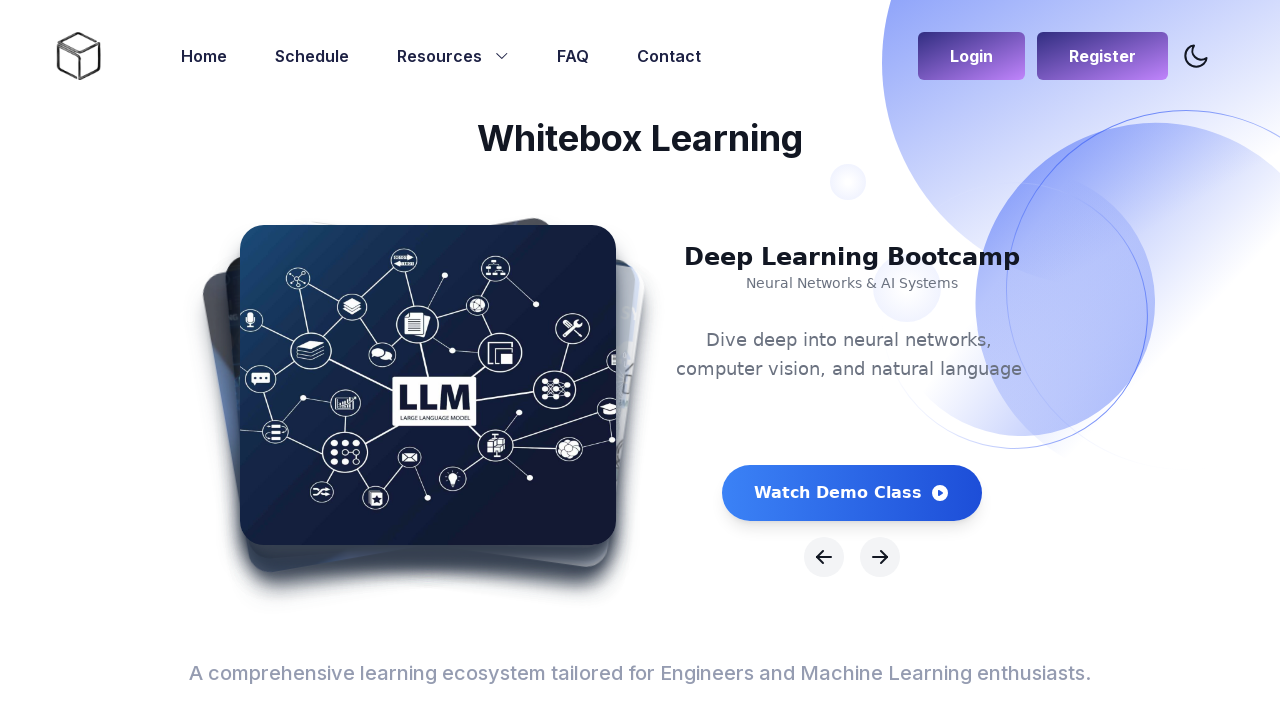